Tests alert handling functionality by entering a name in a text field, triggering an alert, and accepting it

Starting URL: https://rahulshettyacademy.com/AutomationPractice/

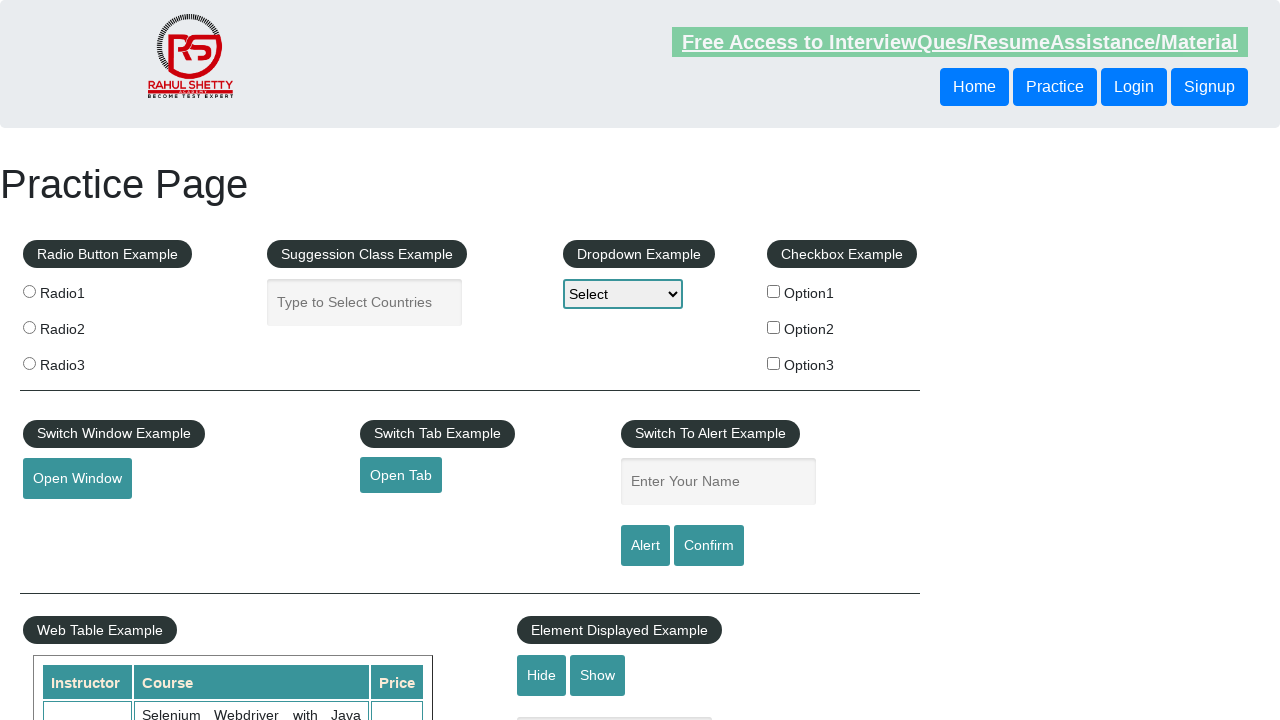

Filled name field with 'Shubham' on input#name
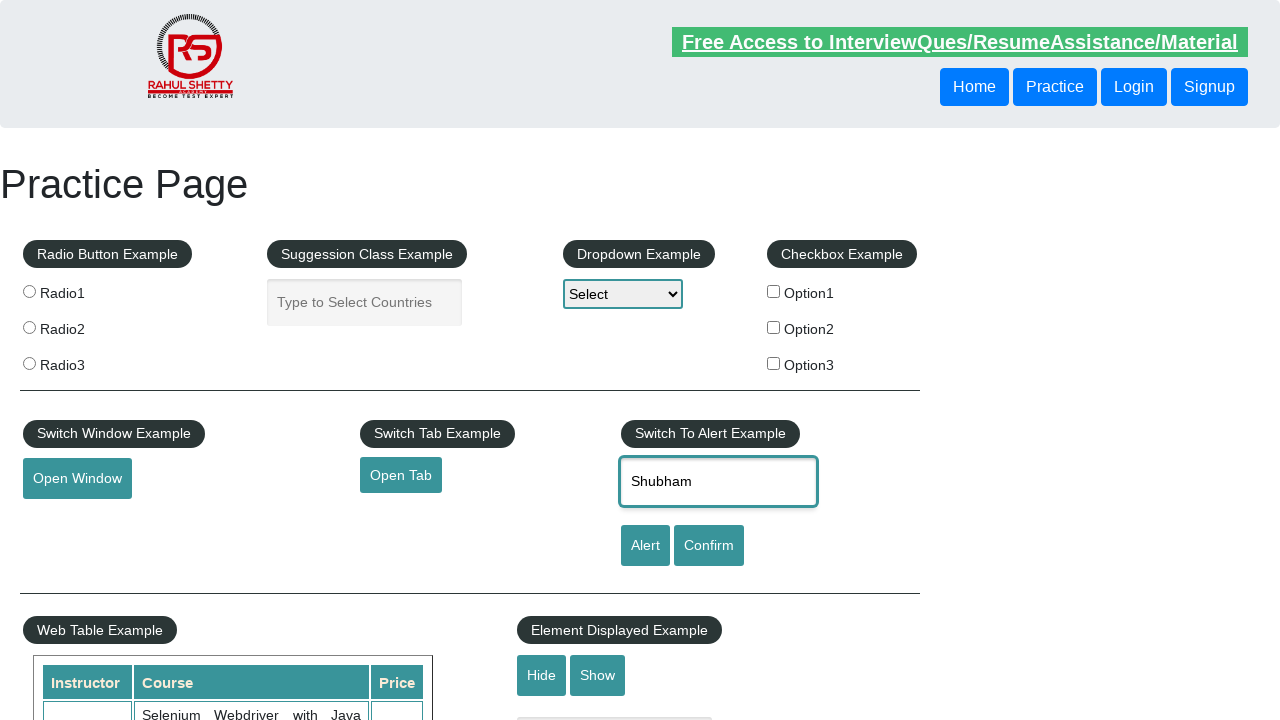

Clicked alert button to trigger alert at (645, 546) on input#alertbtn
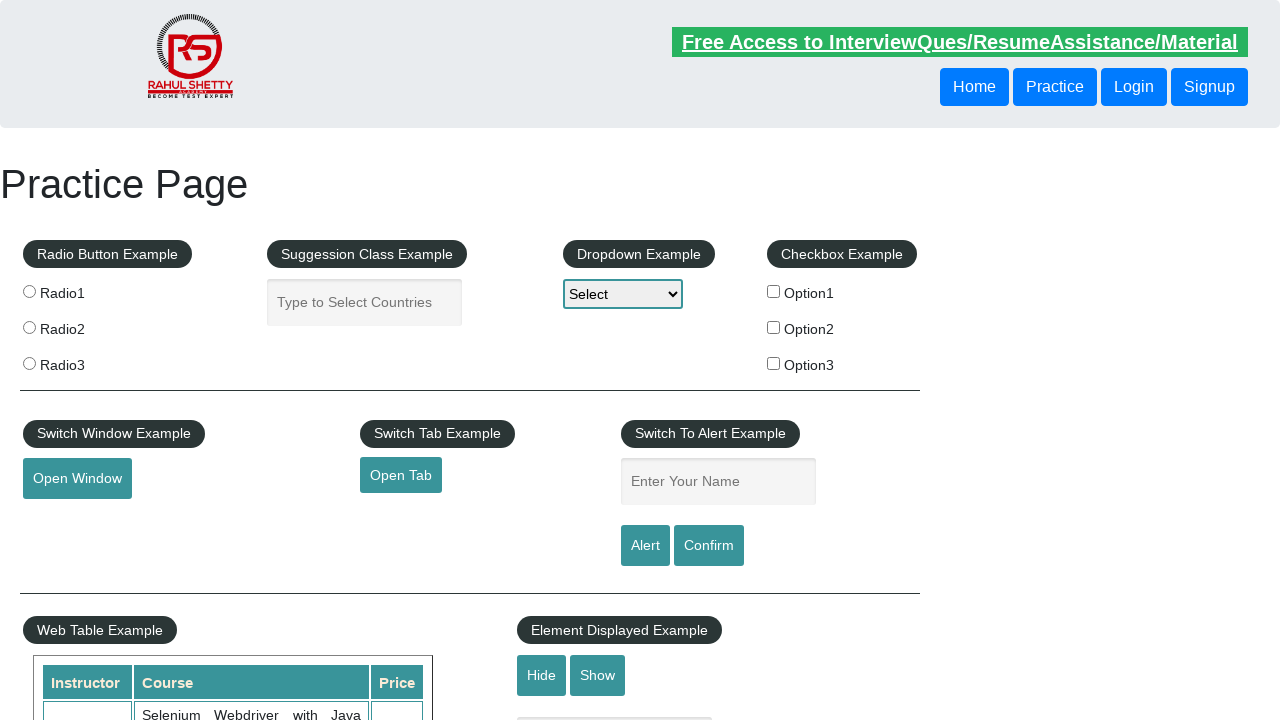

Alert dialog accepted
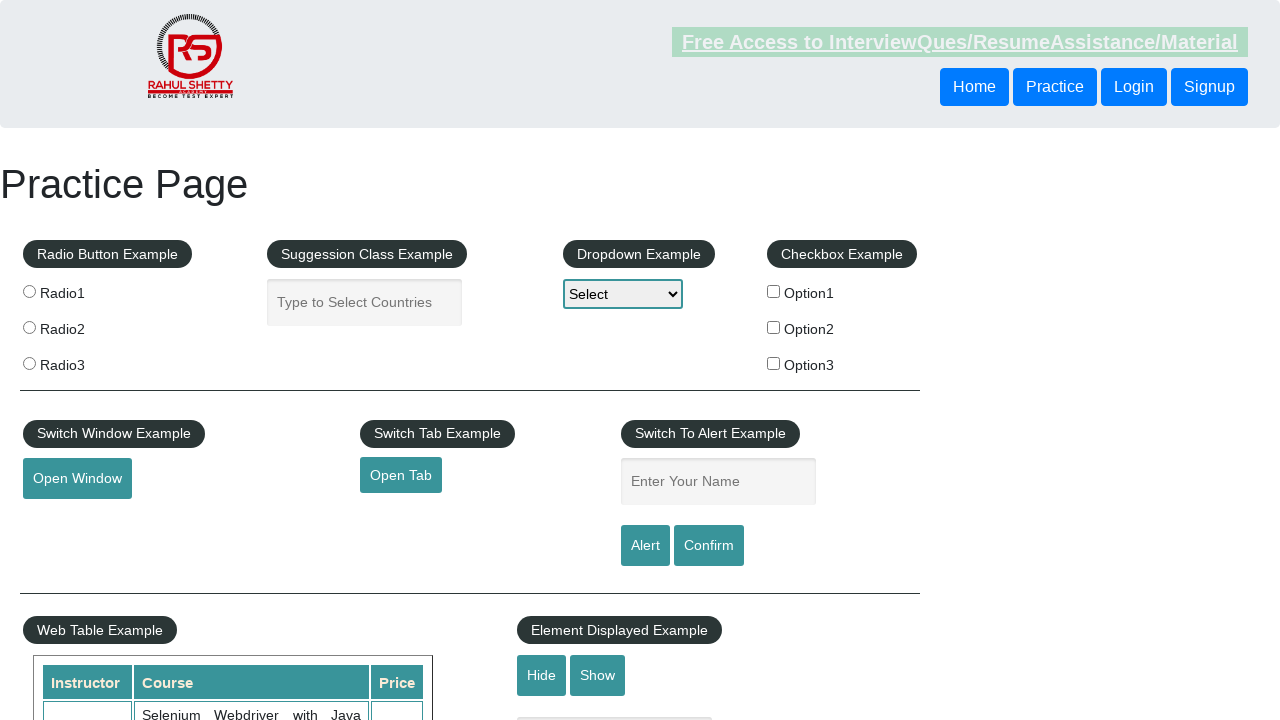

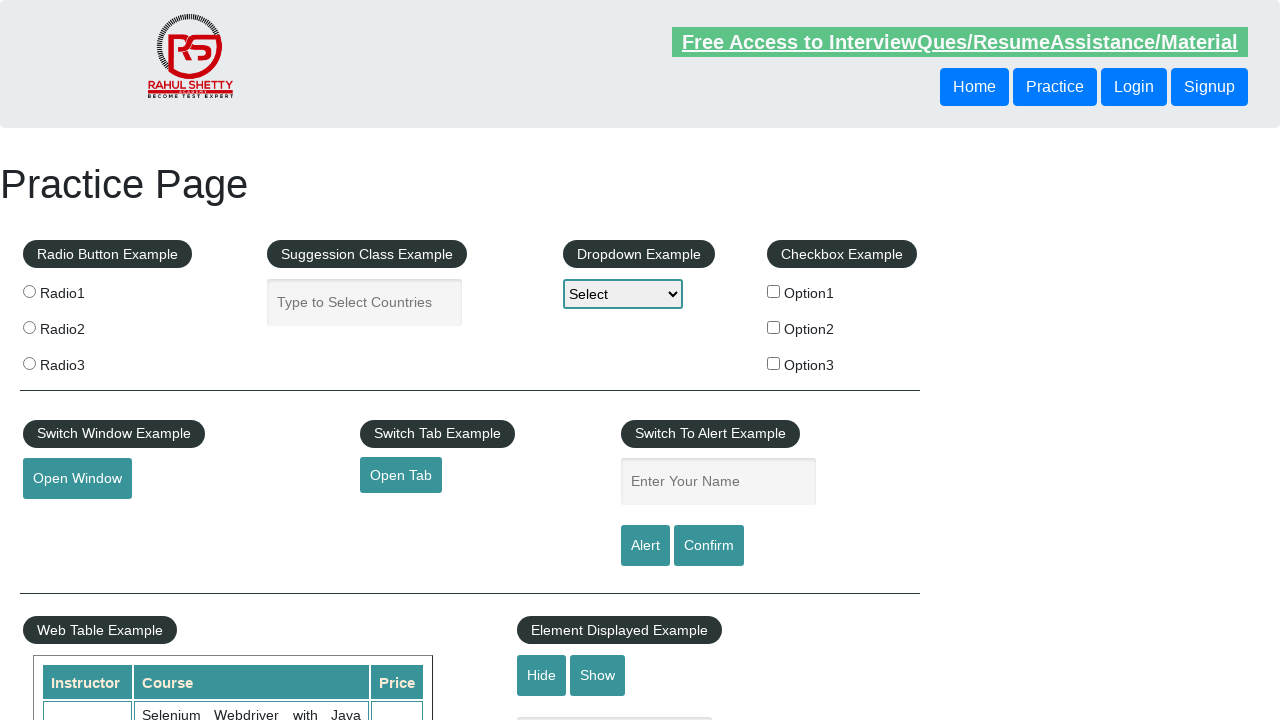